Tests searching for A2M gene in human organism, selecting it, and initiating download in tab format

Starting URL: https://orcs.thebiogrid.org/

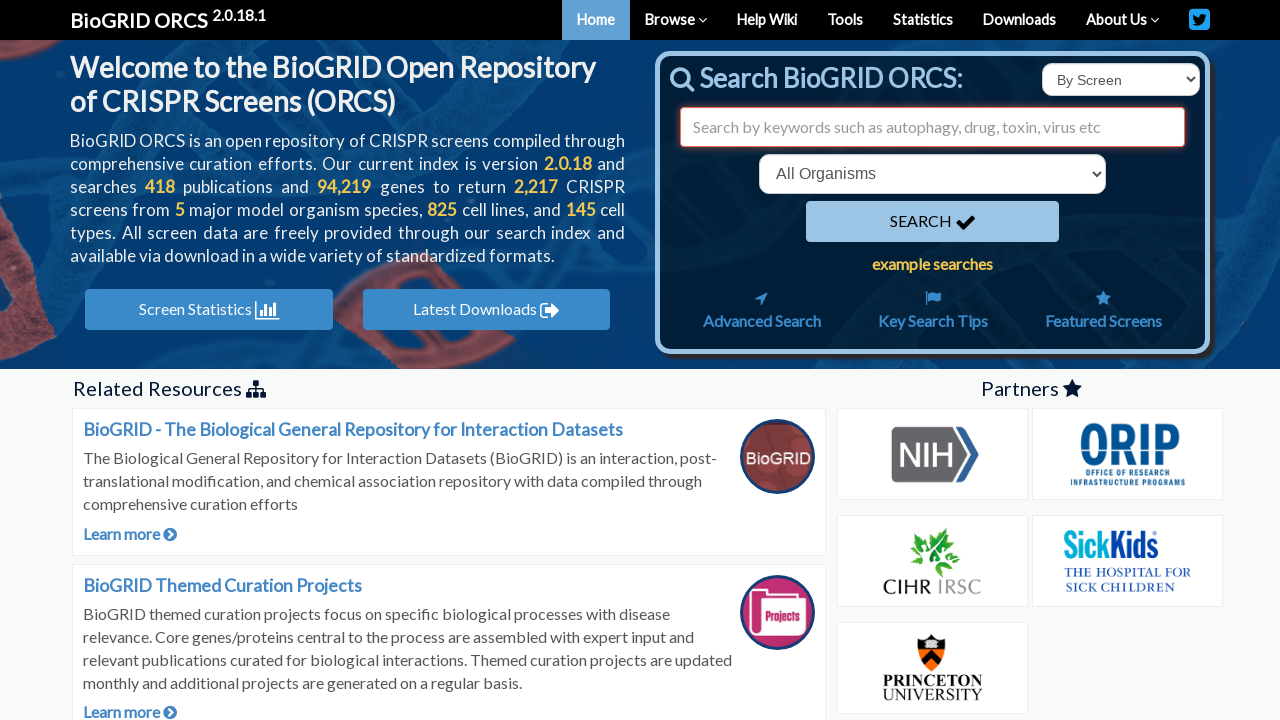

Clicked search type dropdown at (1121, 80) on select#searchType
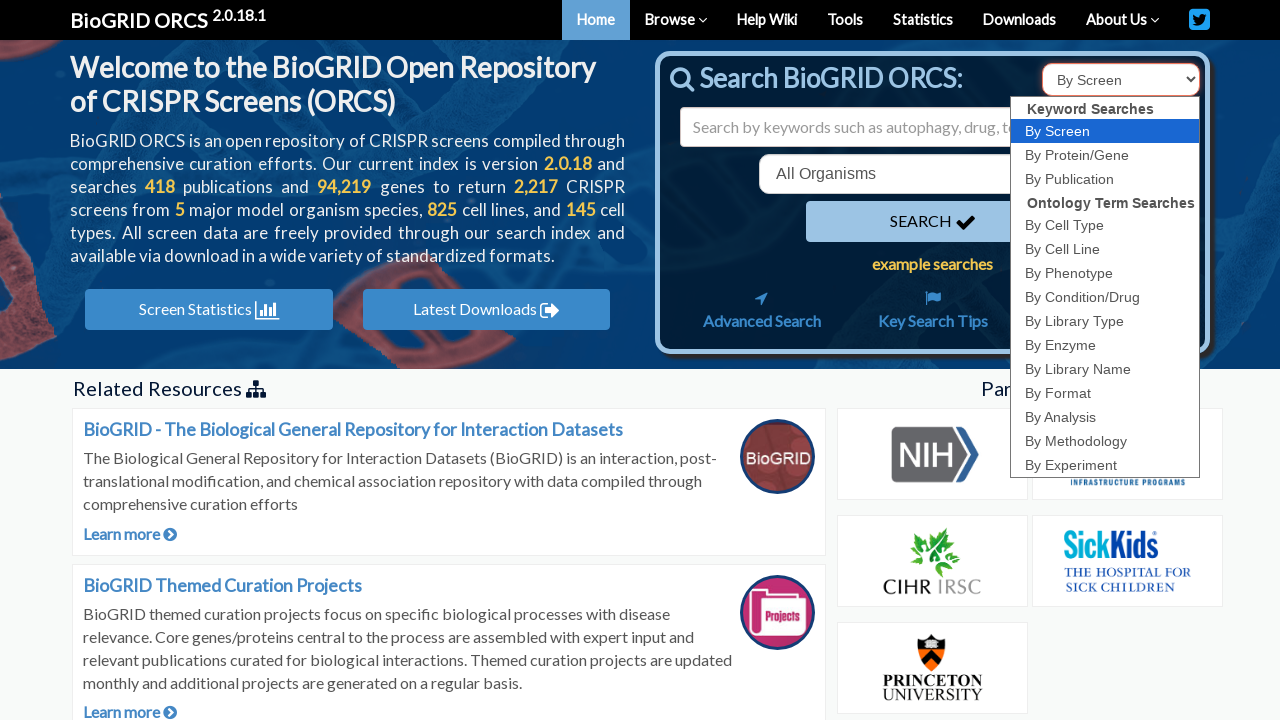

Selected 'id' option from search type dropdown on select#searchType
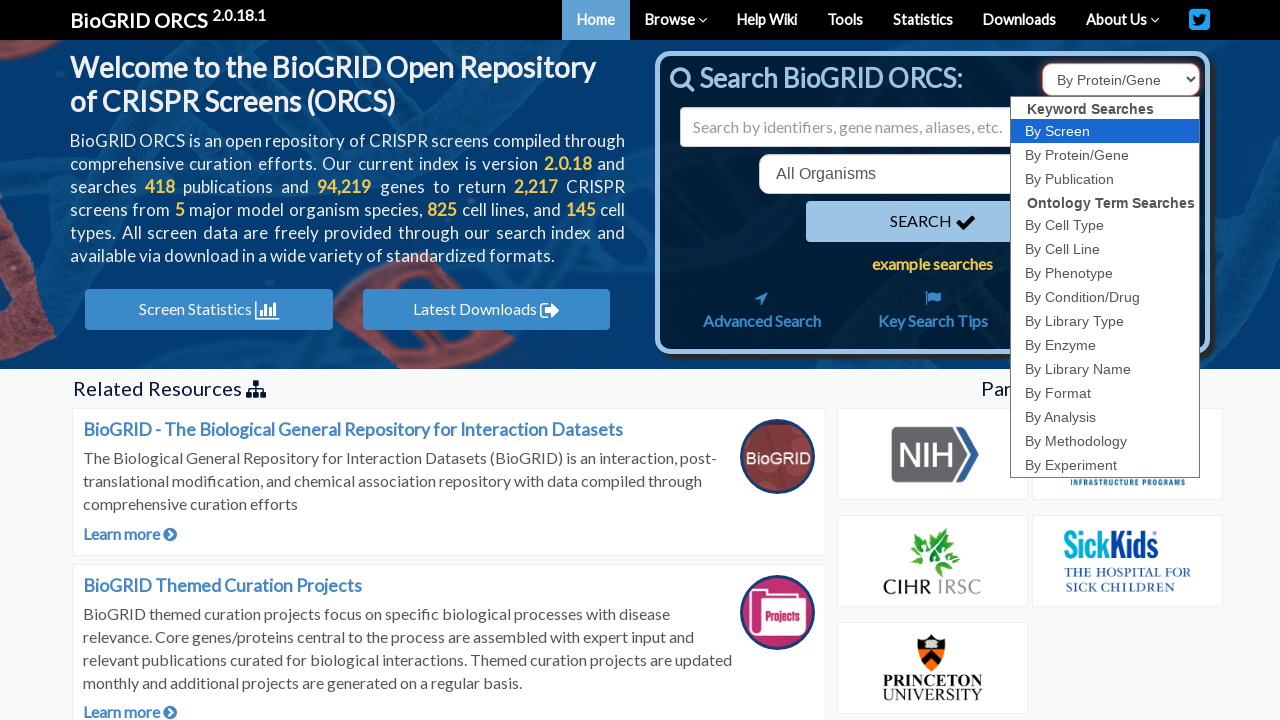

Entered 'A2M' in search field on input#search
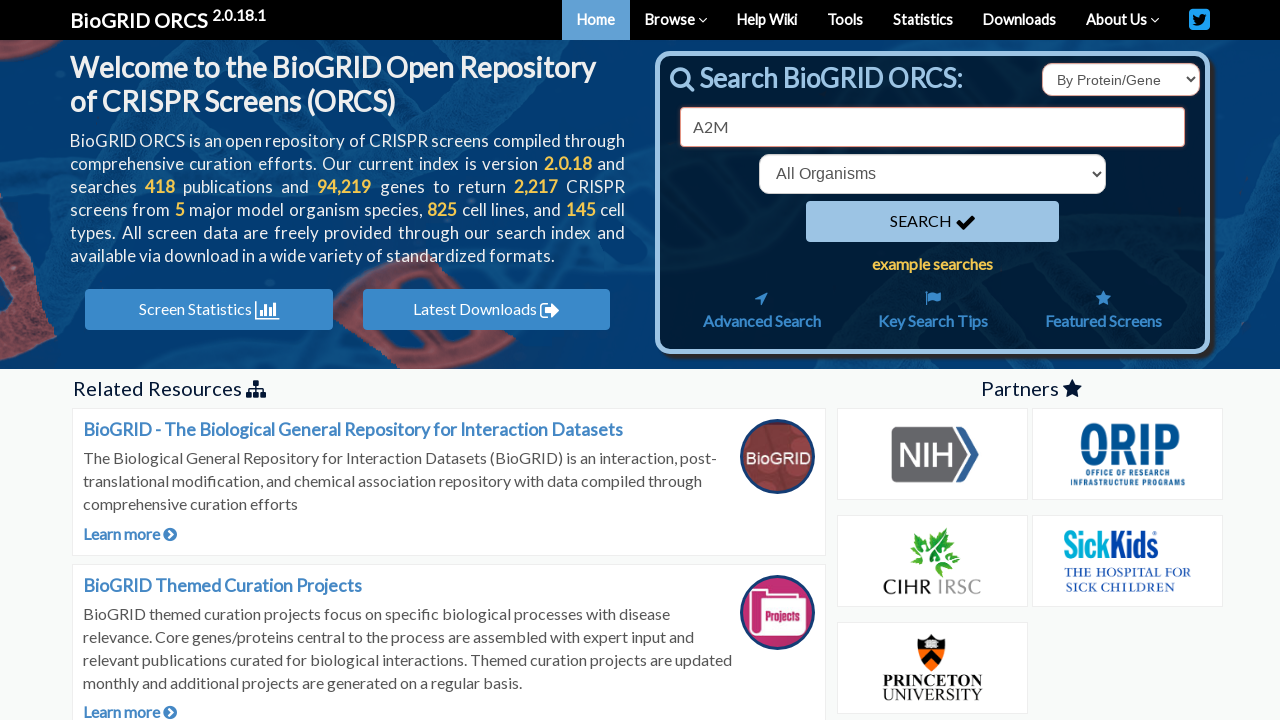

Clicked organism dropdown at (932, 174) on select[name='organism']
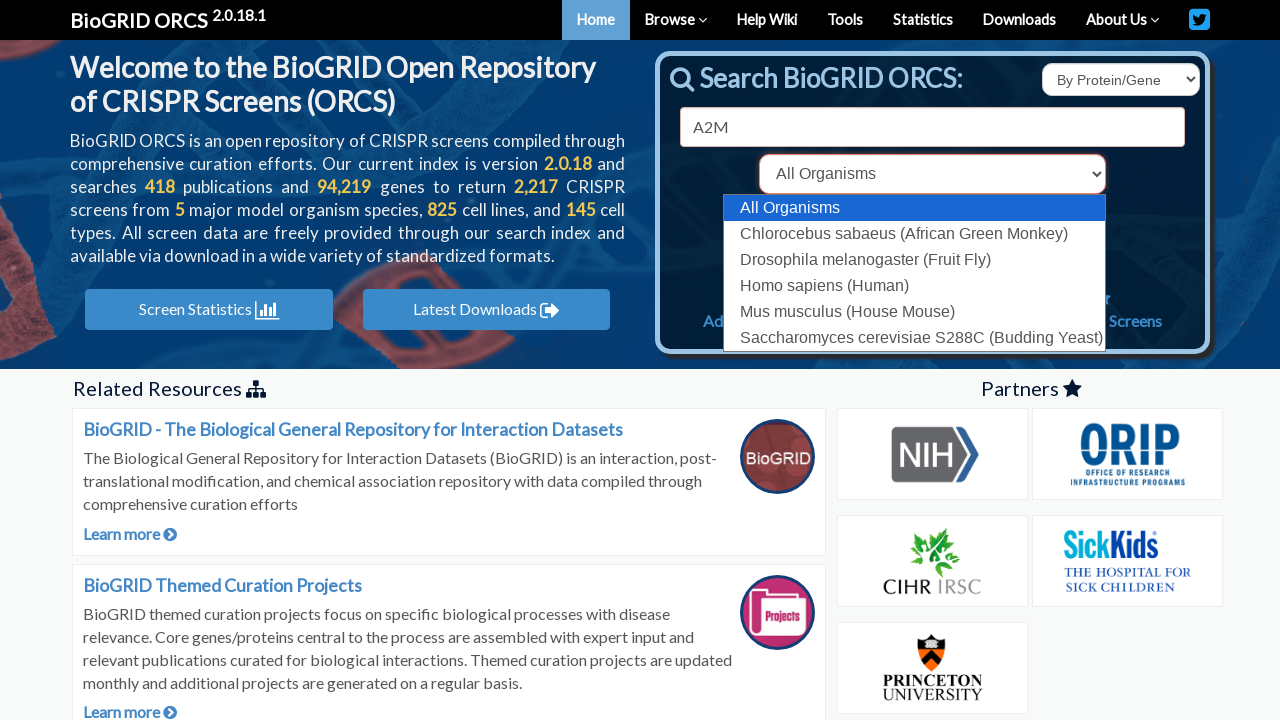

Selected human organism (9606) from dropdown on select[name='organism']
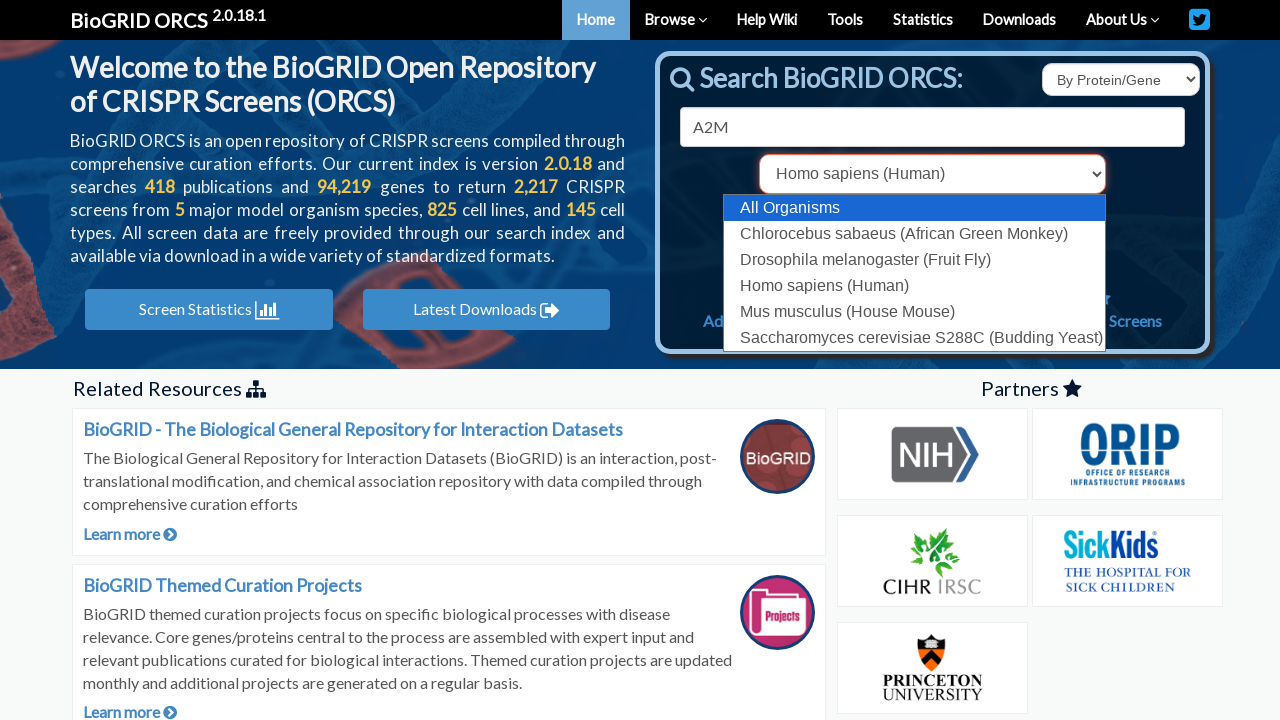

Clicked search button to initiate A2M gene search at (932, 222) on button[type='submit']
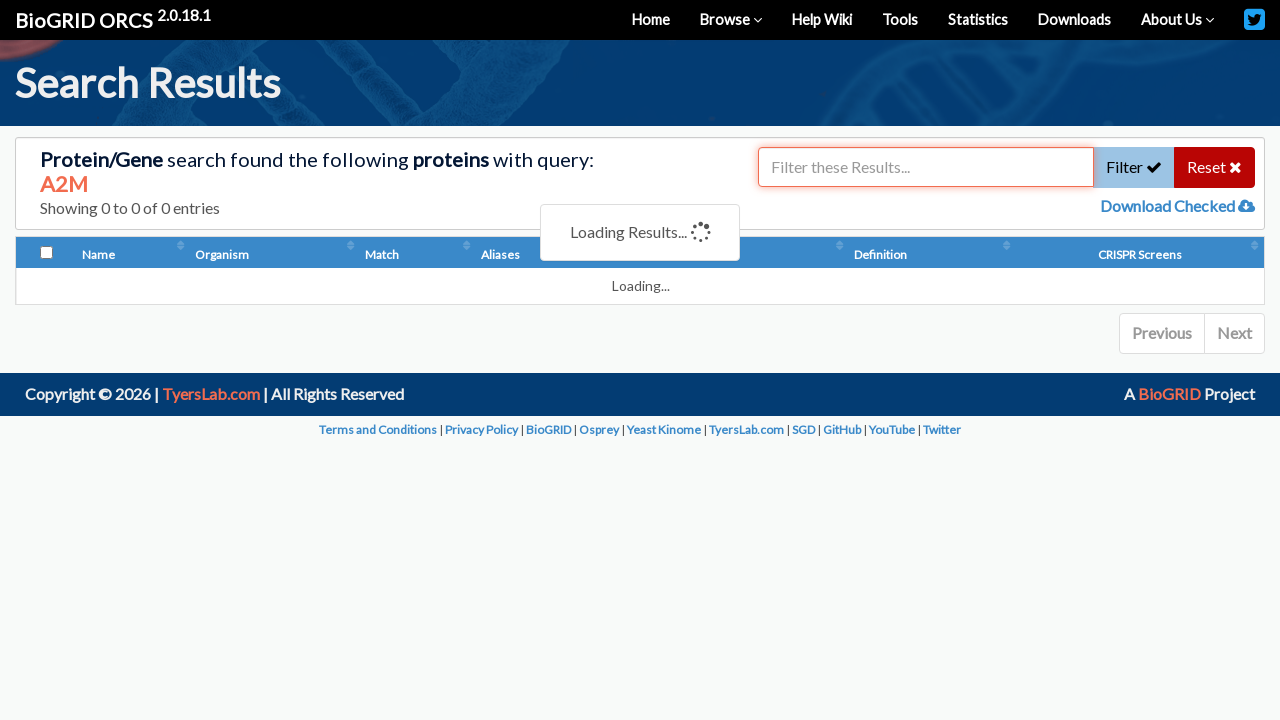

Search results loaded and A2M gene link appeared
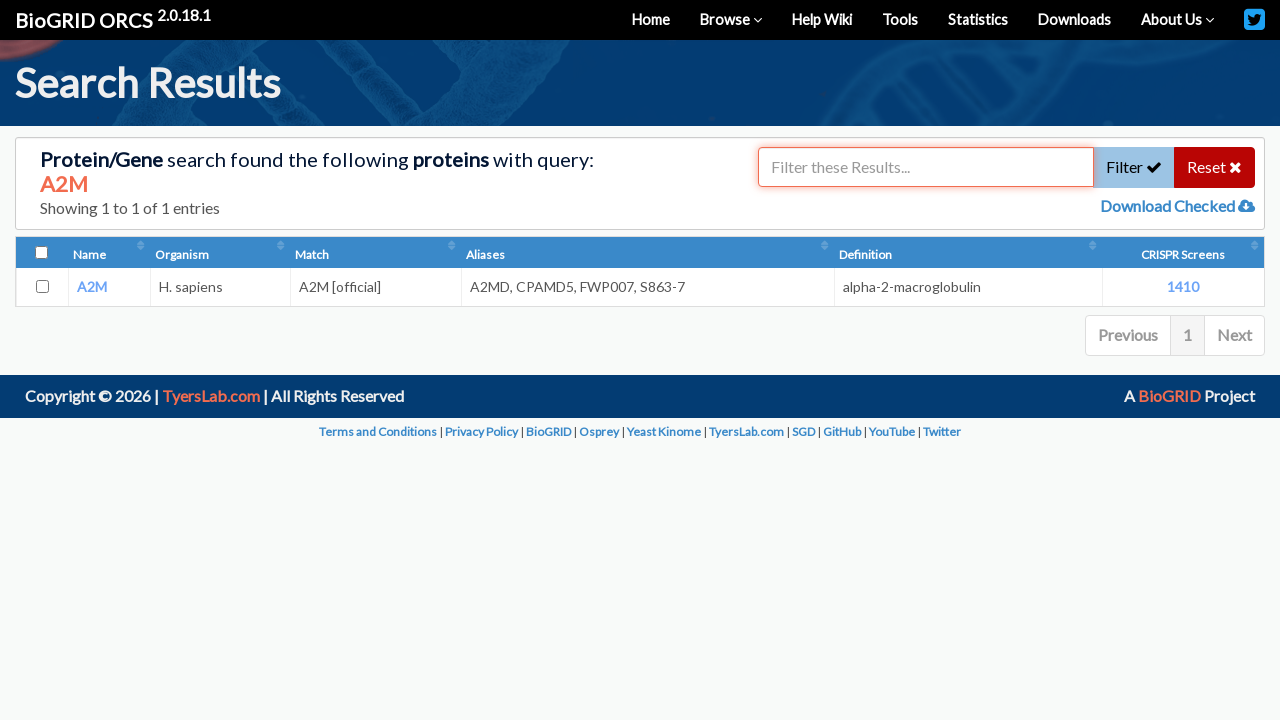

Selected A2M gene checkbox at (42, 287) on input[value='2']
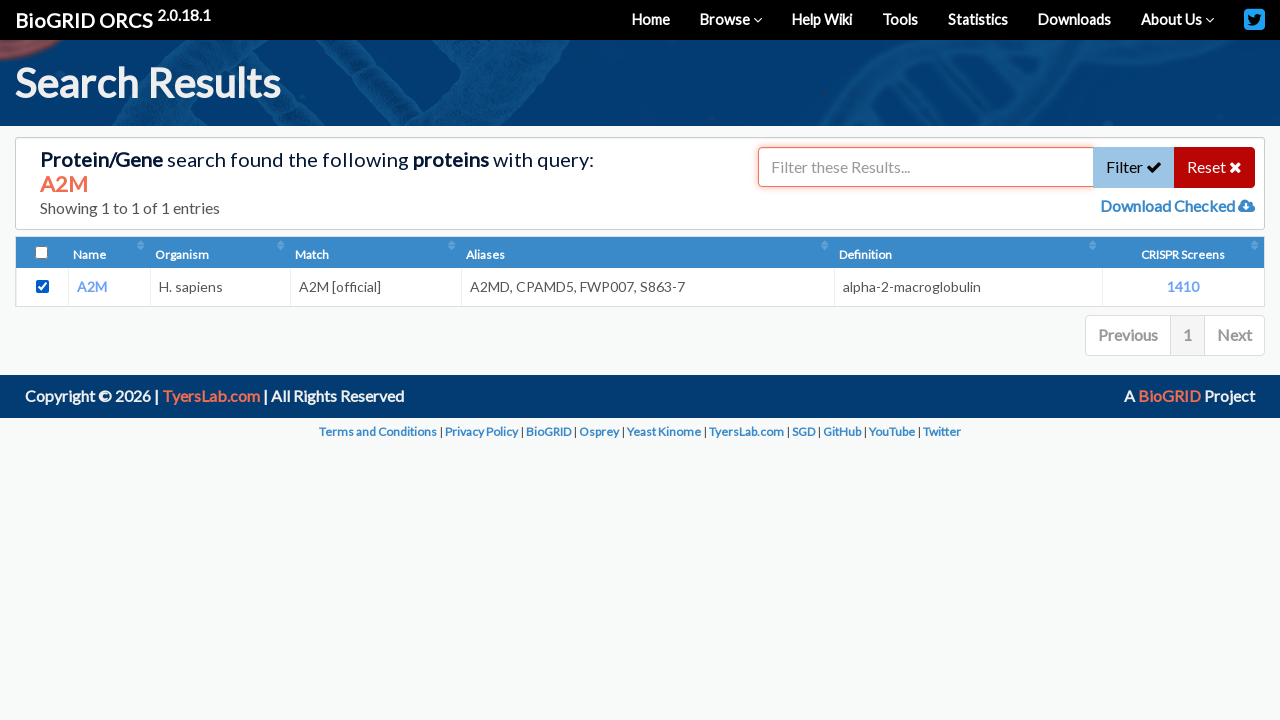

Clicked download checked button to initiate download at (1169, 206) on a#downloadChecked
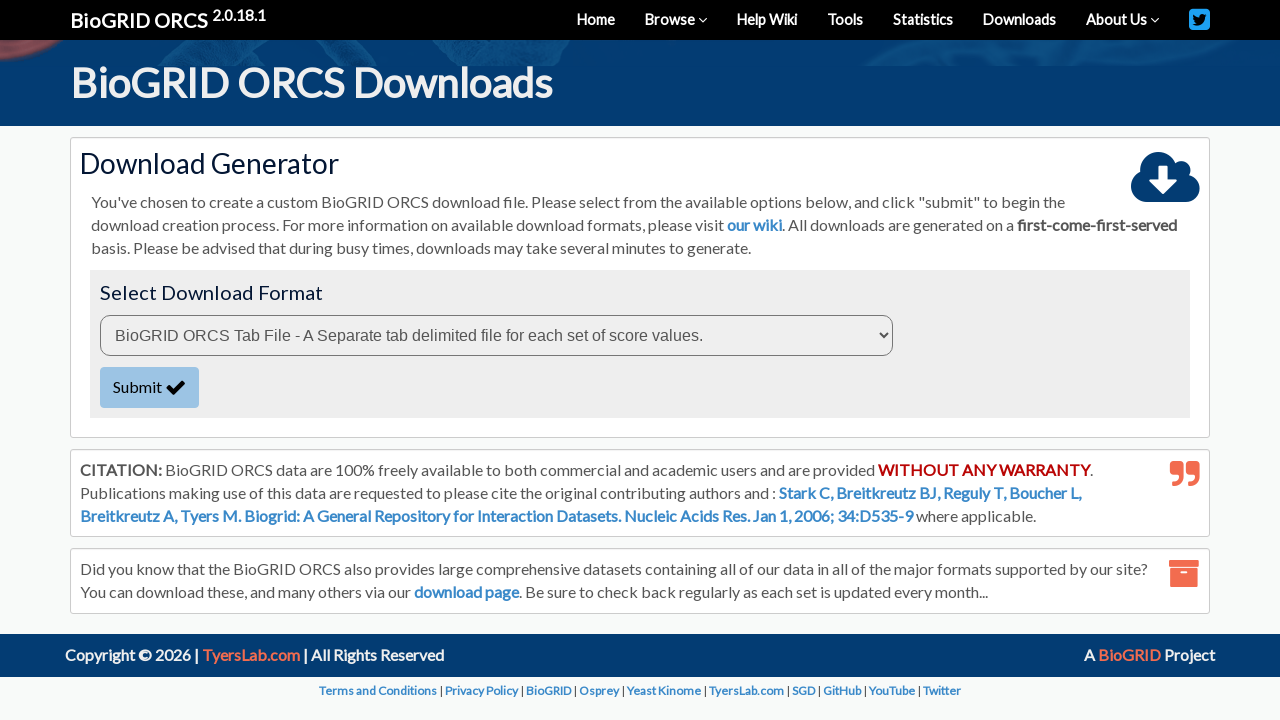

Download modal appeared
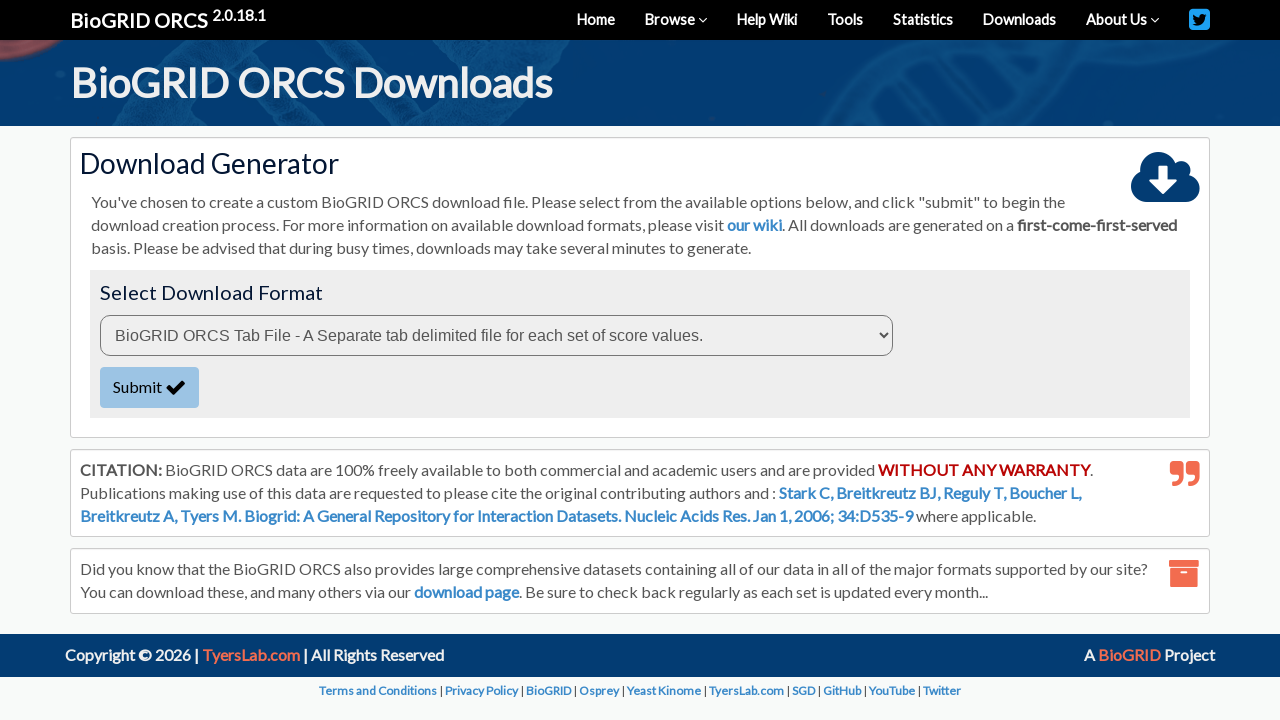

Clicked submit button on download modal at (150, 387) on button#submitDownloadBtn
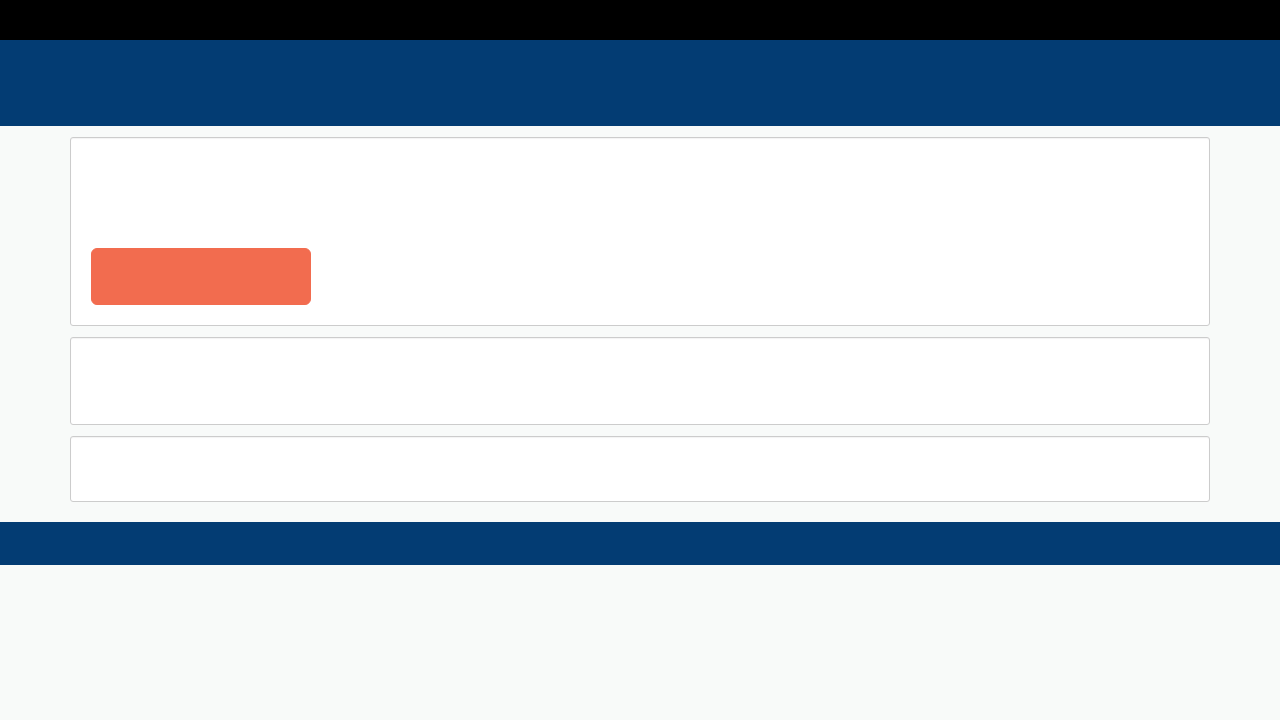

Download file button appeared after processing
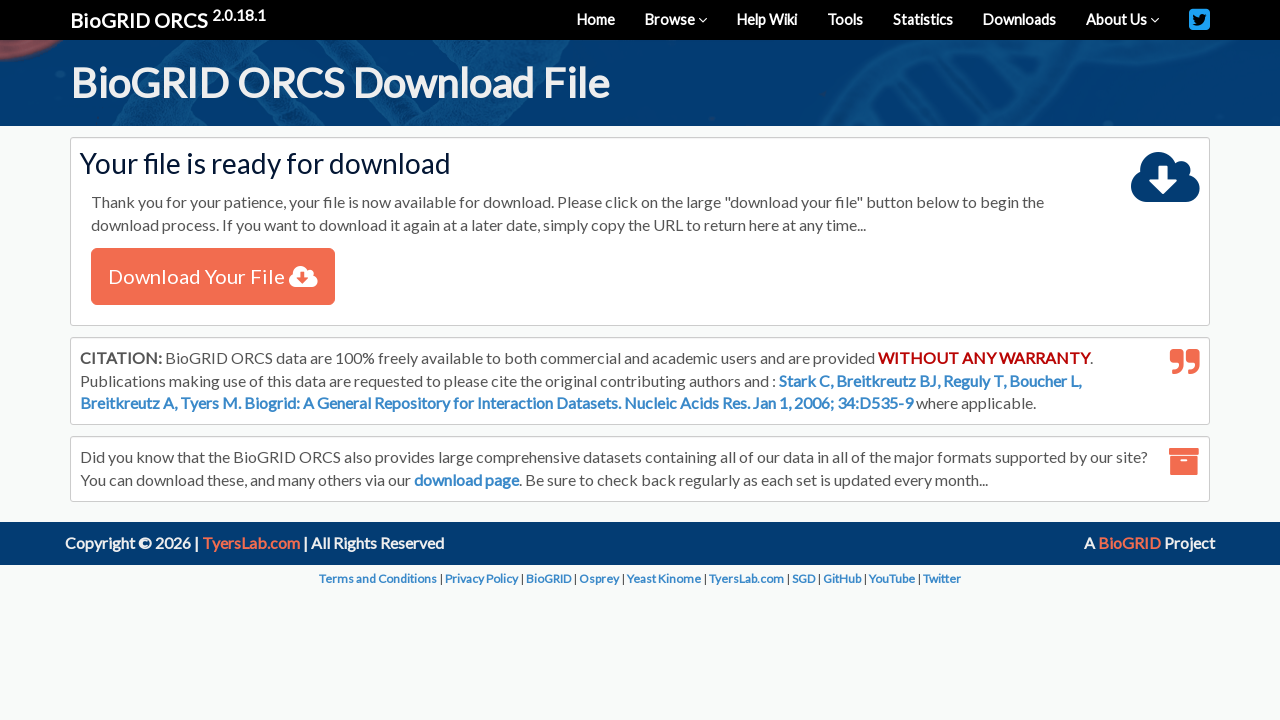

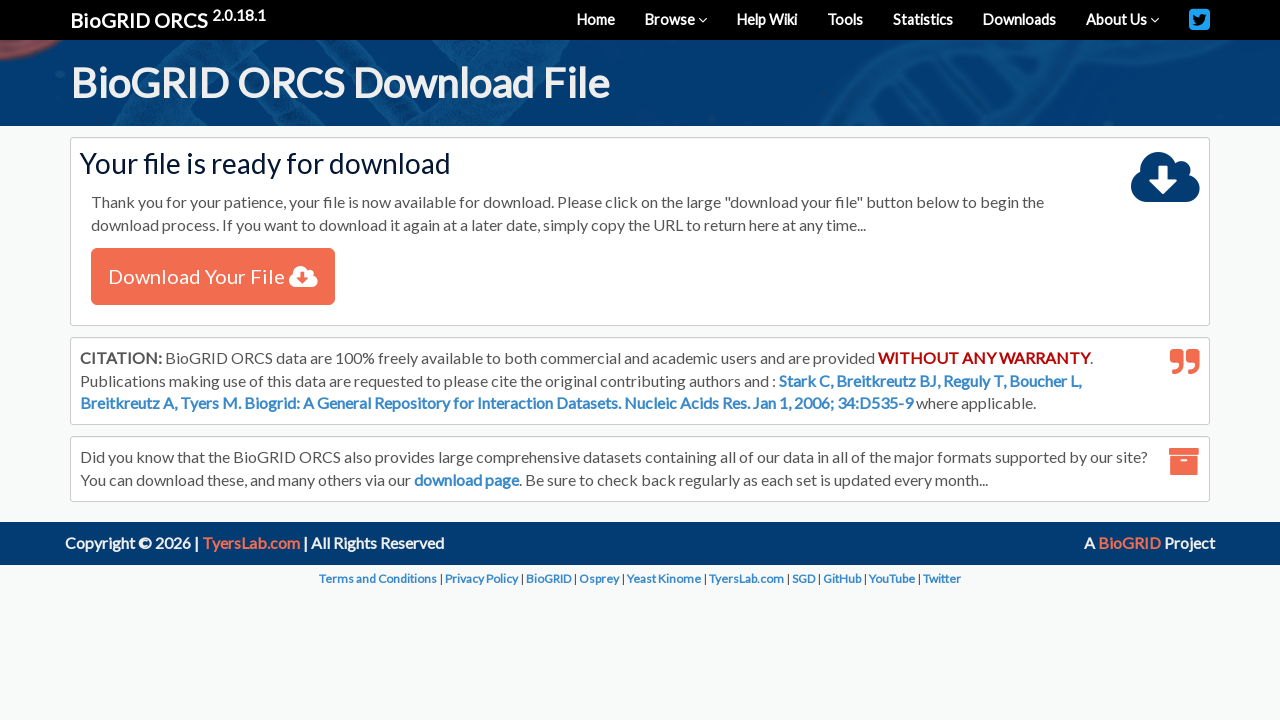